Tests checkbox interaction on a form guide page by clicking a checkbox element

Starting URL: https://html.form.guide/checkbox/html-form-with-checkbox/

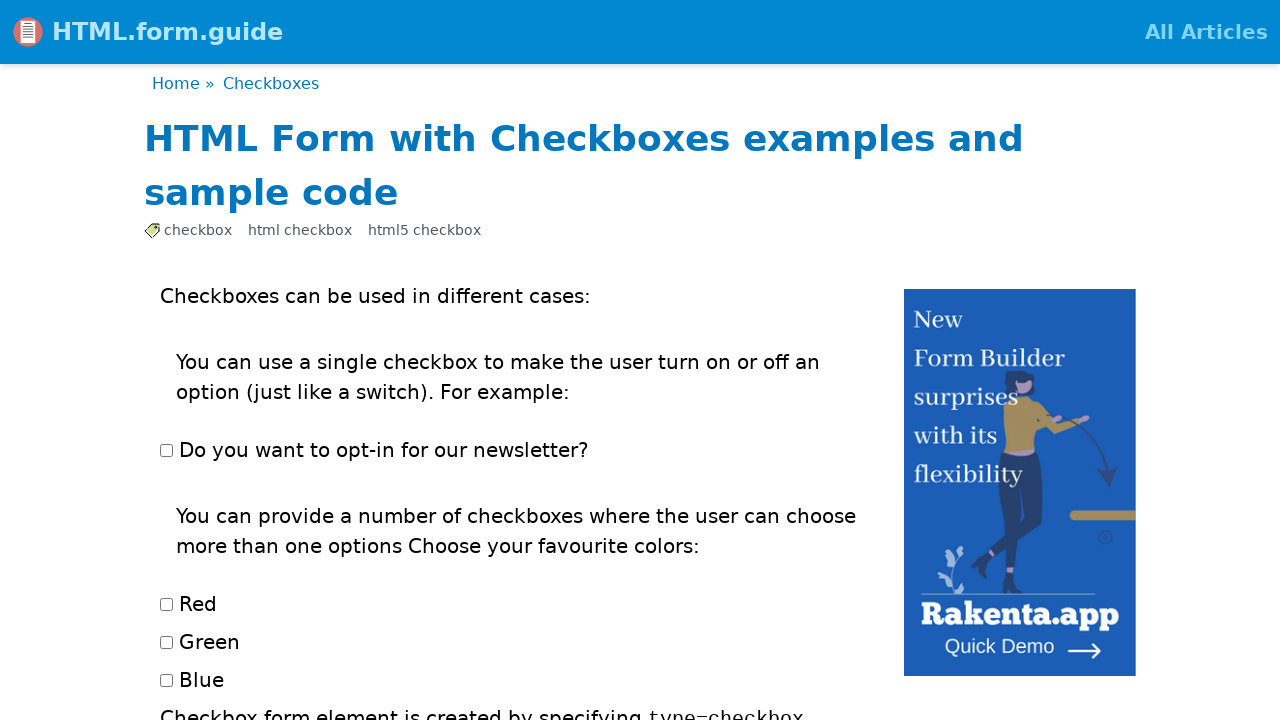

Clicked checkbox element on form guide page at (166, 604) on xpath=/html/body/div/div[2]/article/p[3]/input
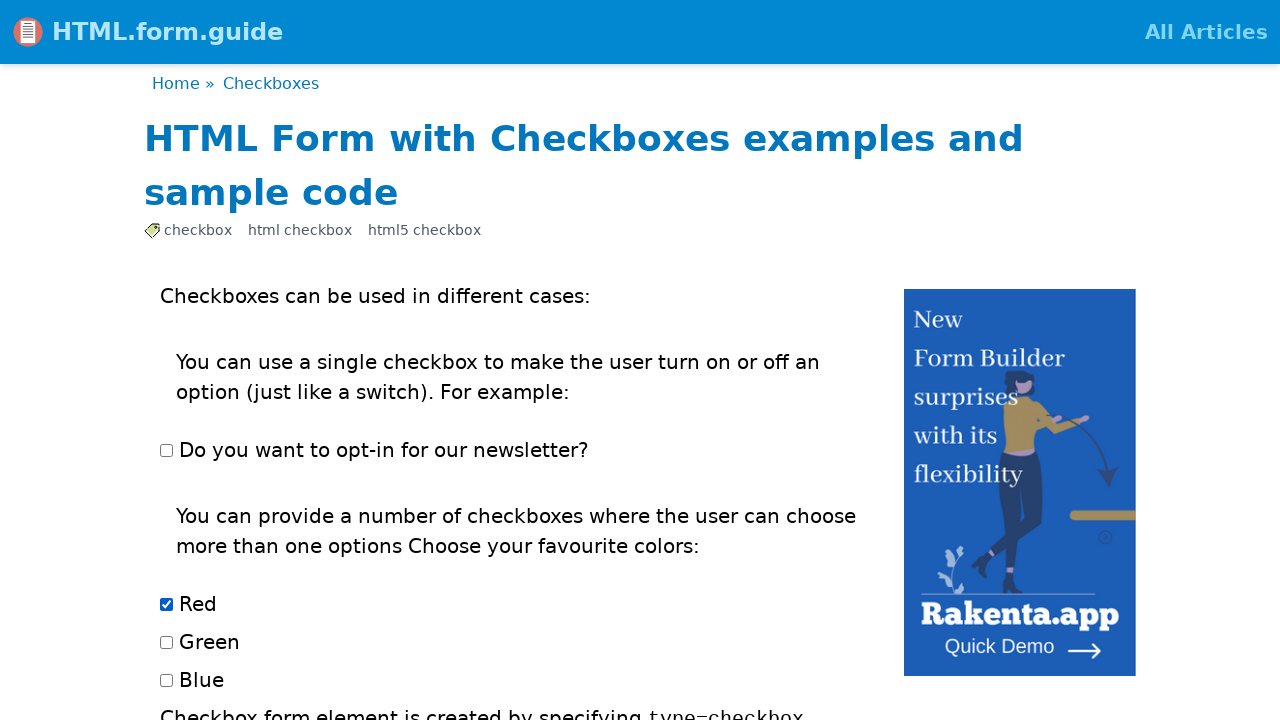

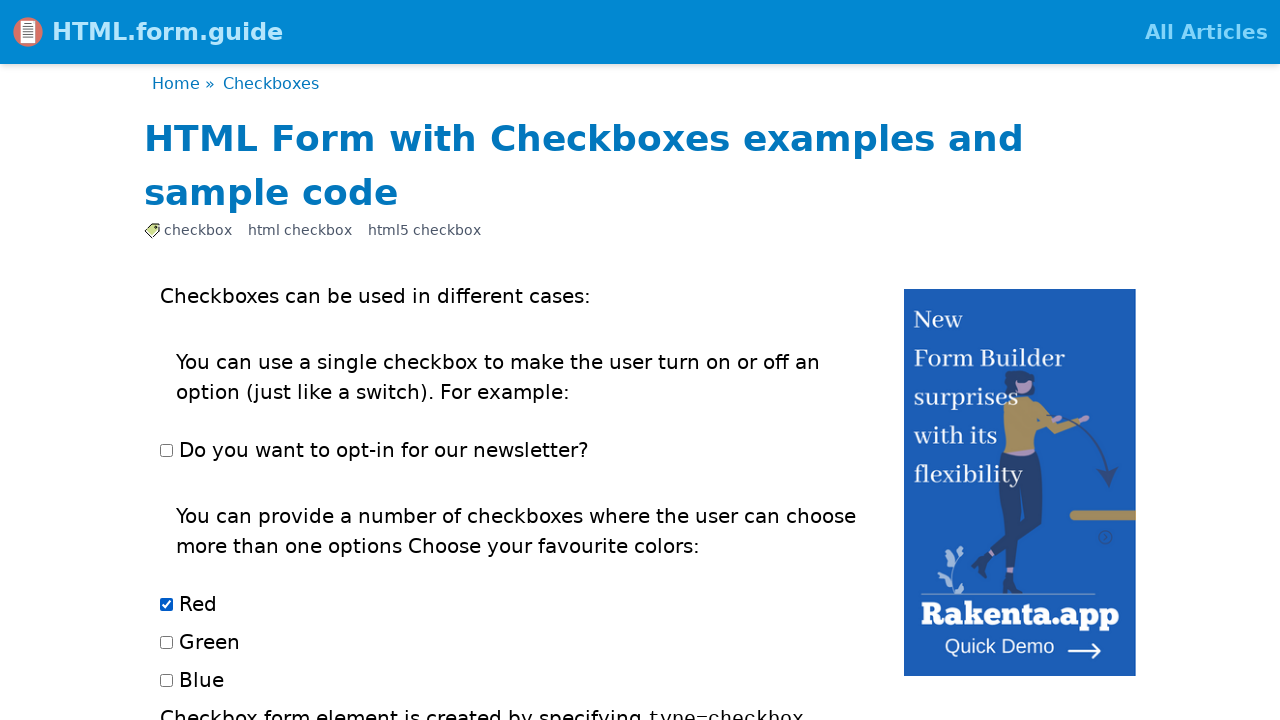